Tests a contact form on the UltimateQA complicated page by filling in name, email, message fields, solving a captcha math problem by extracting and adding two numbers, and submitting the form.

Starting URL: https://ultimateqa.com/complicated-page

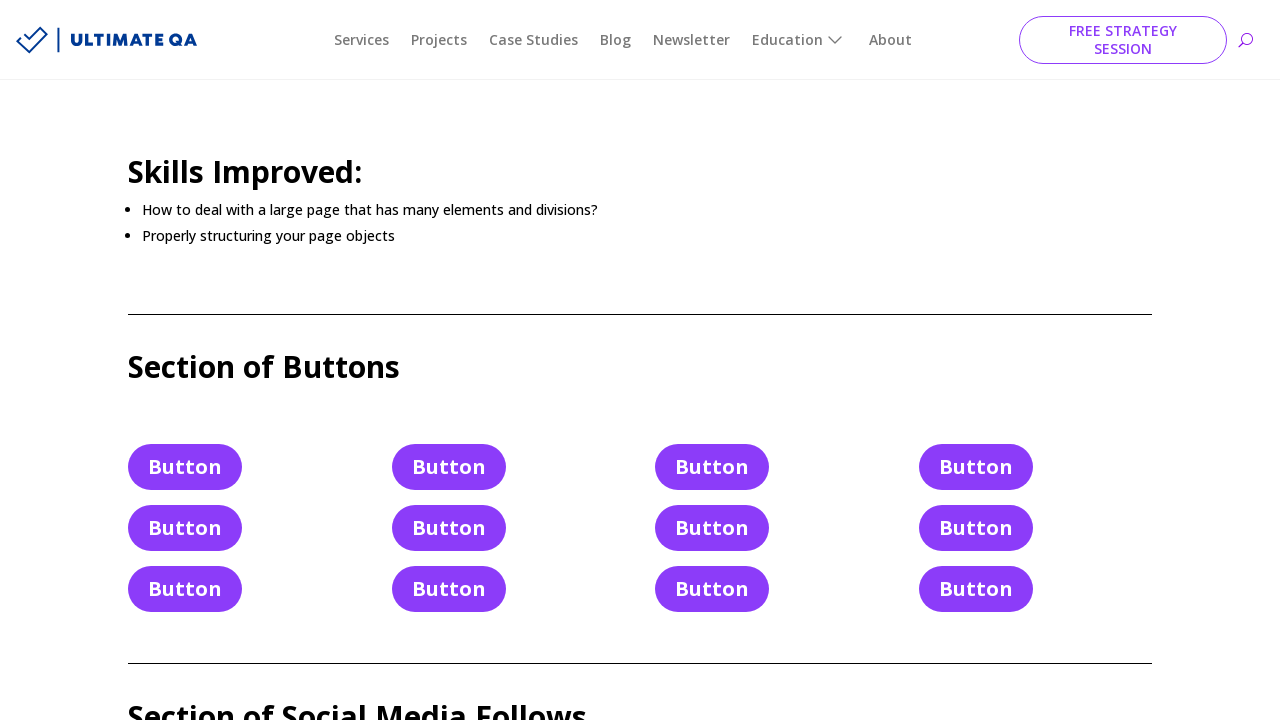

Filled Name field with 'JohnDoe42' on (//input[@type='text'])[1]
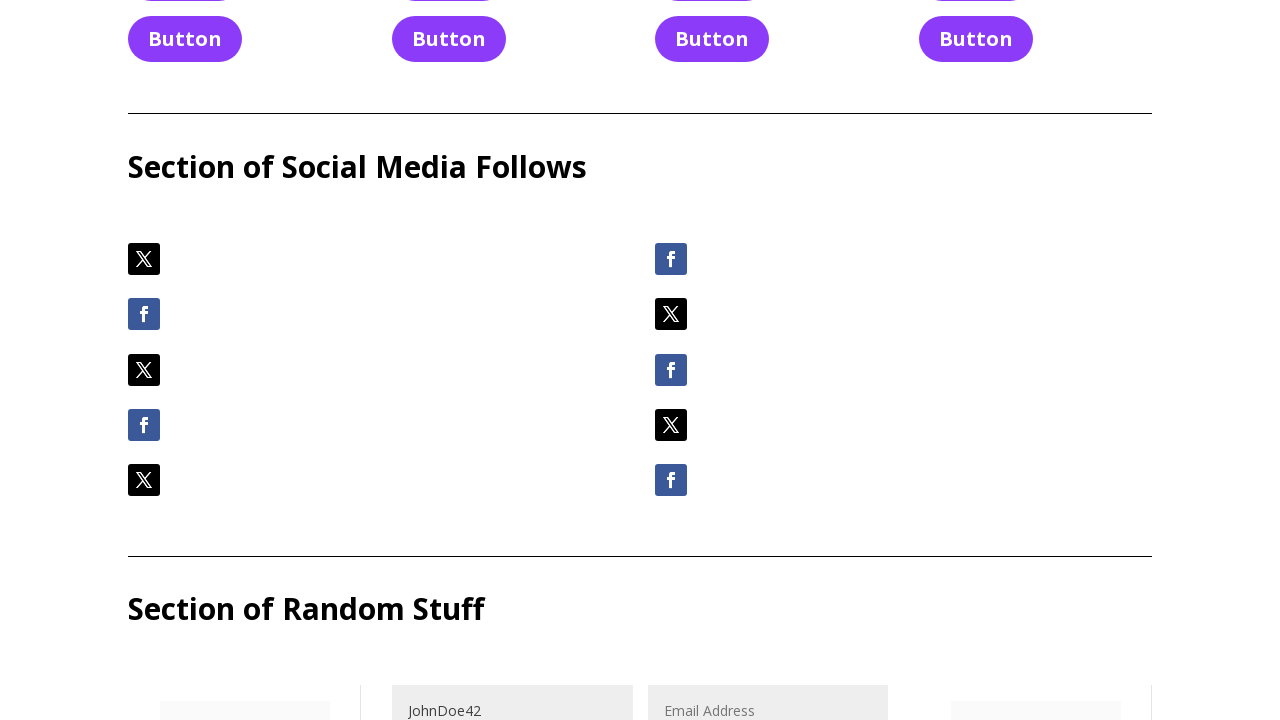

Filled Email field with 'johndoe42@testmail.com' on (//input[@type='text'])[2]
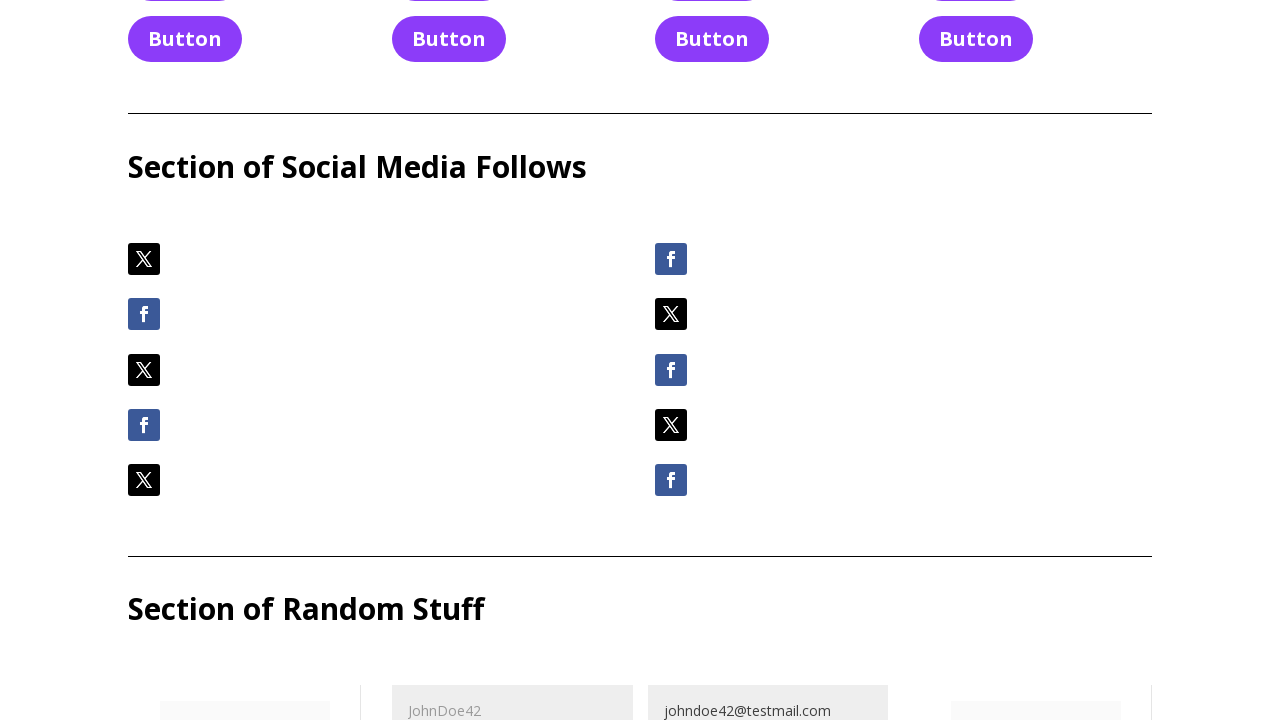

Filled Message field with test message on (//textarea)[1]
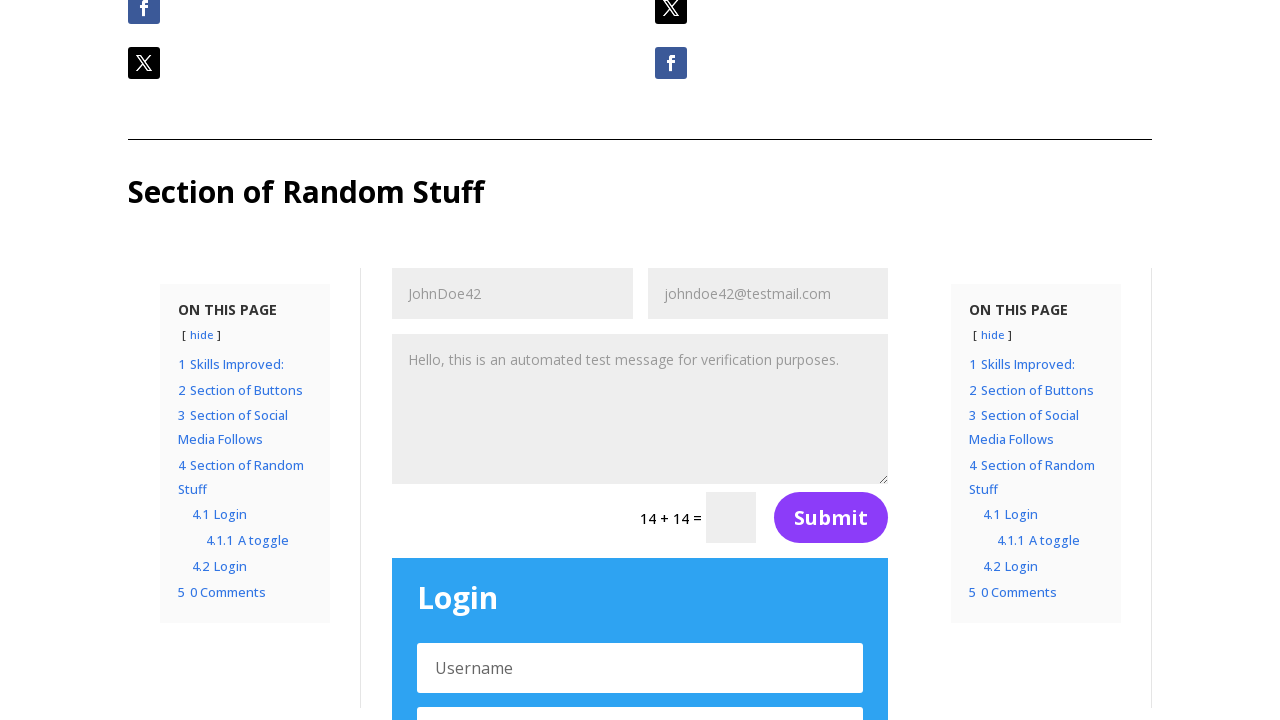

Extracted captcha math problem: '14 + 14'
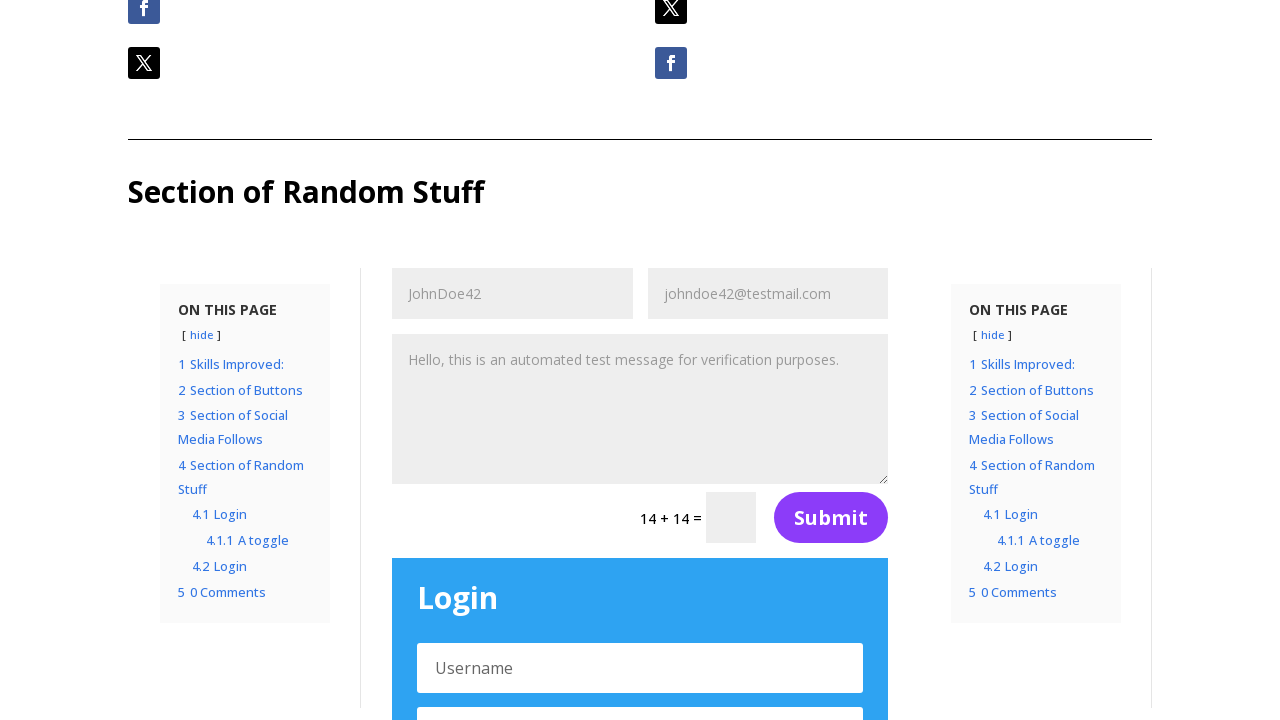

Calculated captcha answer: 14 + 14 = 28
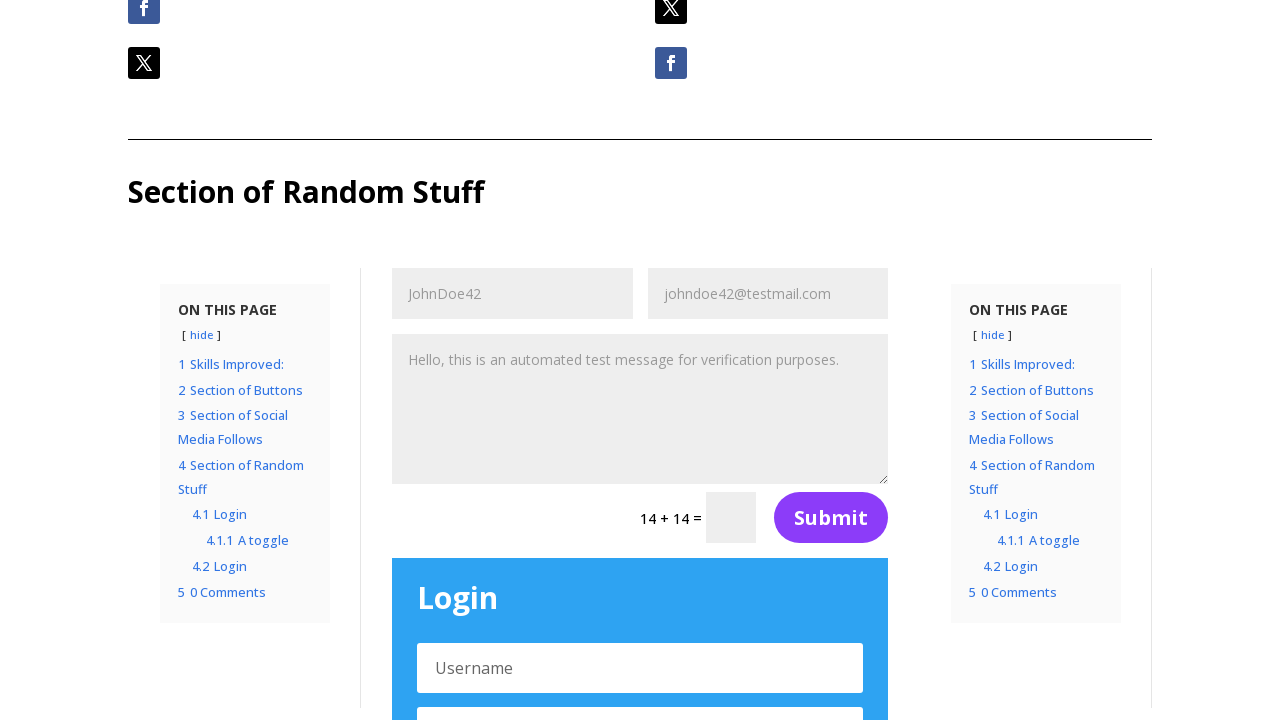

Filled captcha answer field with '28' on (//input[@type='text'])[3]
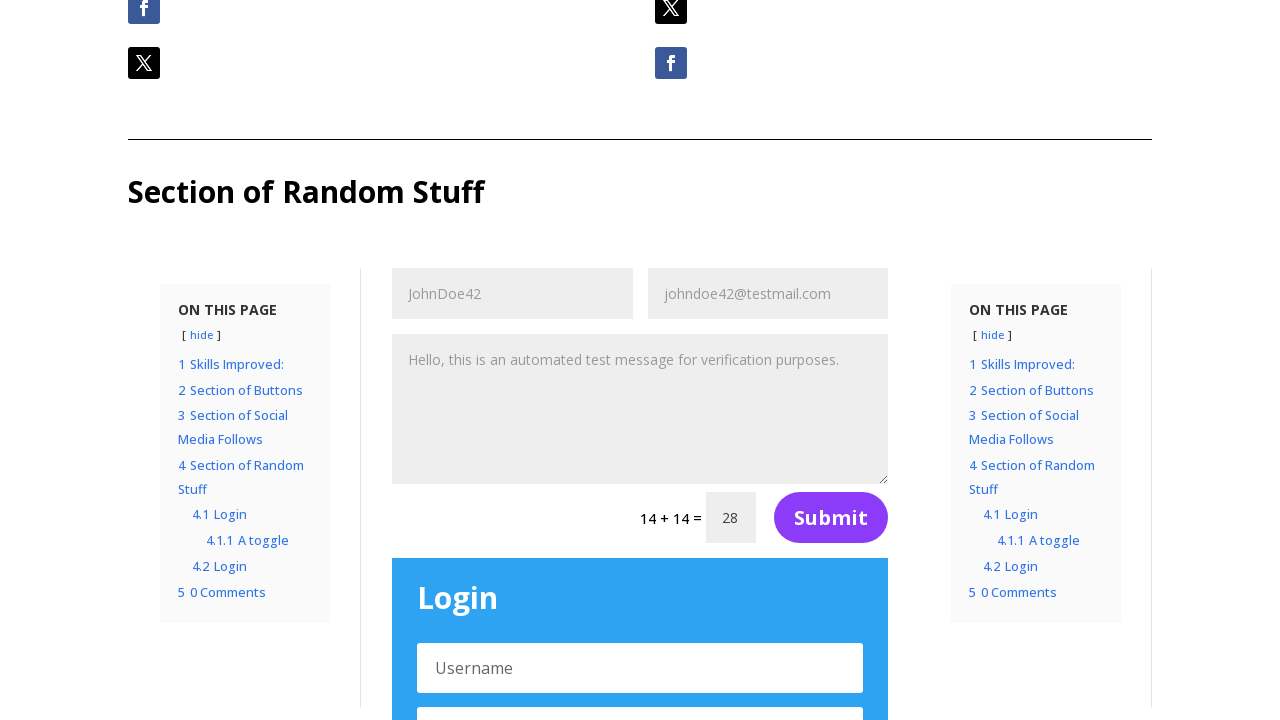

Clicked form submit button at (640, 360) on (//button[@type='submit'])[2]
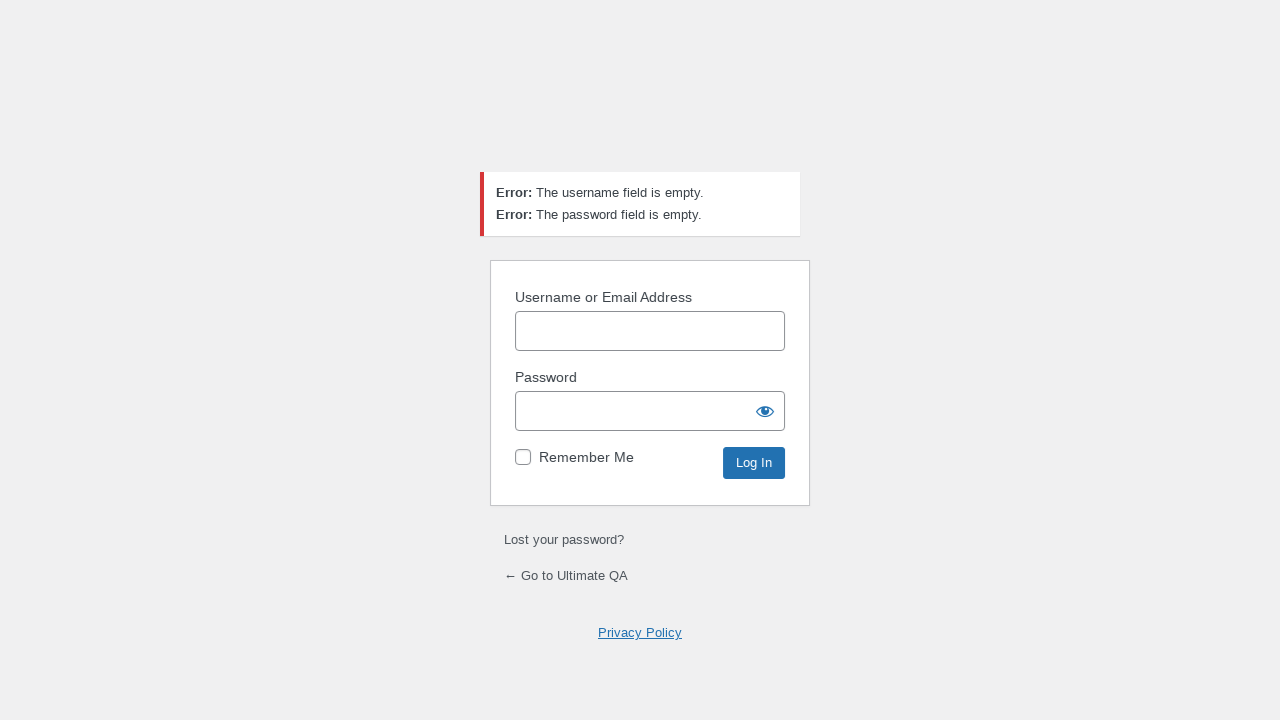

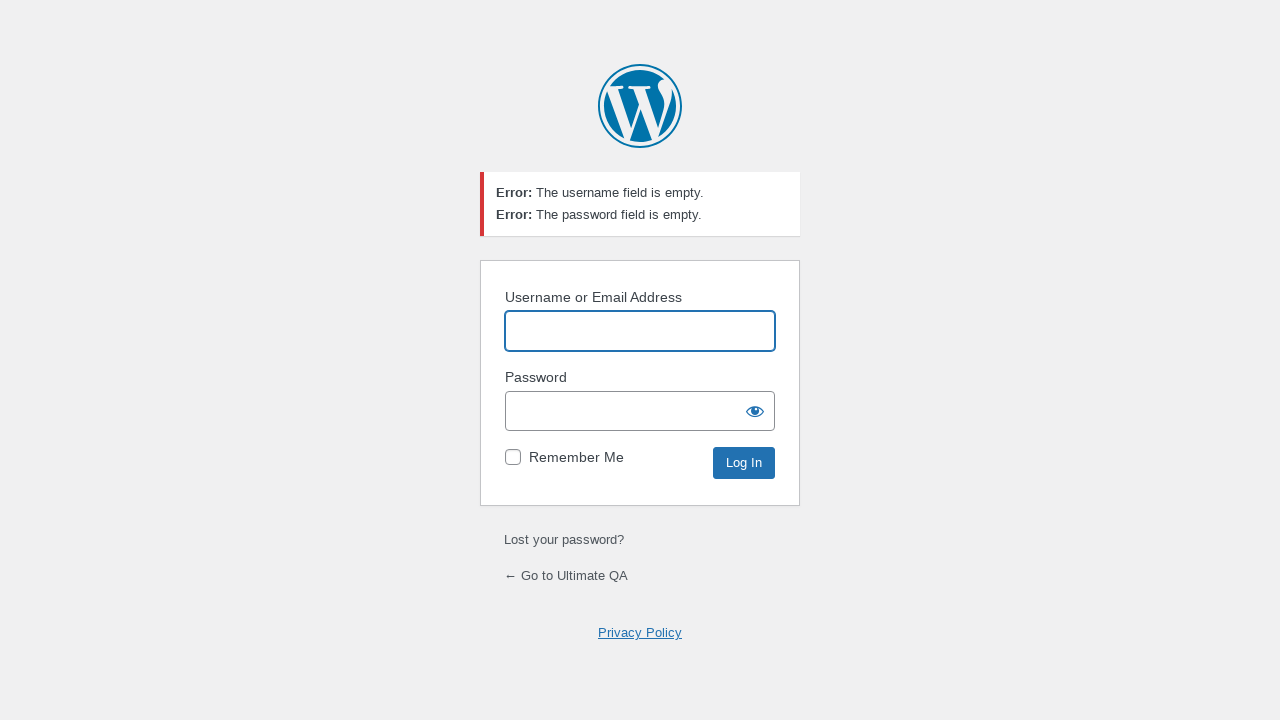